Tests keyboard interaction with an auto-complete input field by typing "Ahmet" with the first letter capitalized using Shift key

Starting URL: https://demoqa.com/auto-complete

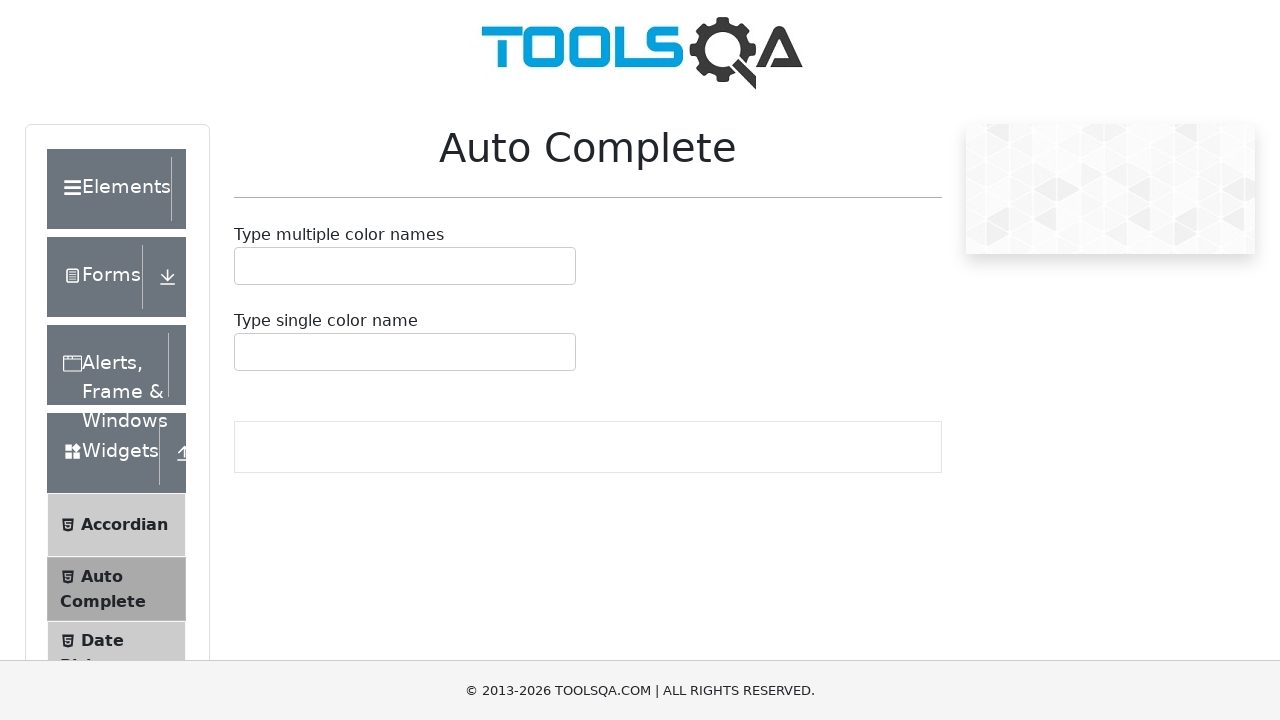

Clicked on the auto-complete single input field at (247, 352) on #autoCompleteSingleInput
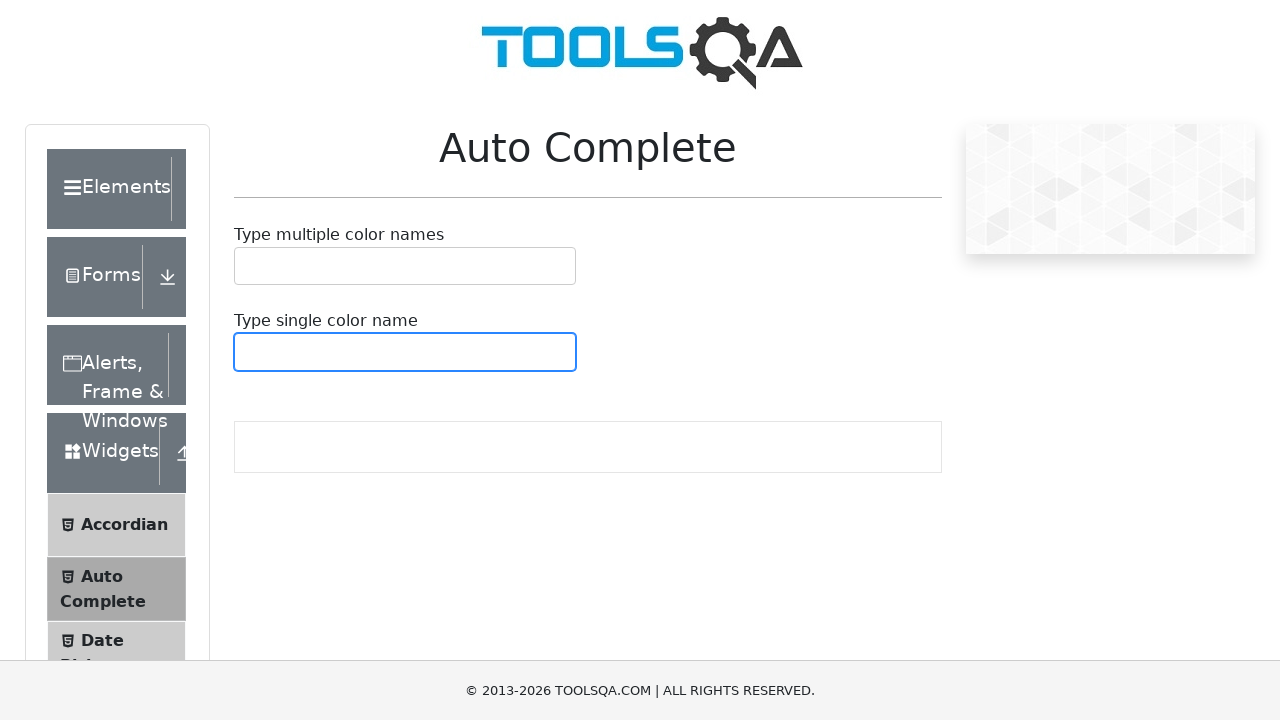

Pressed Shift key down
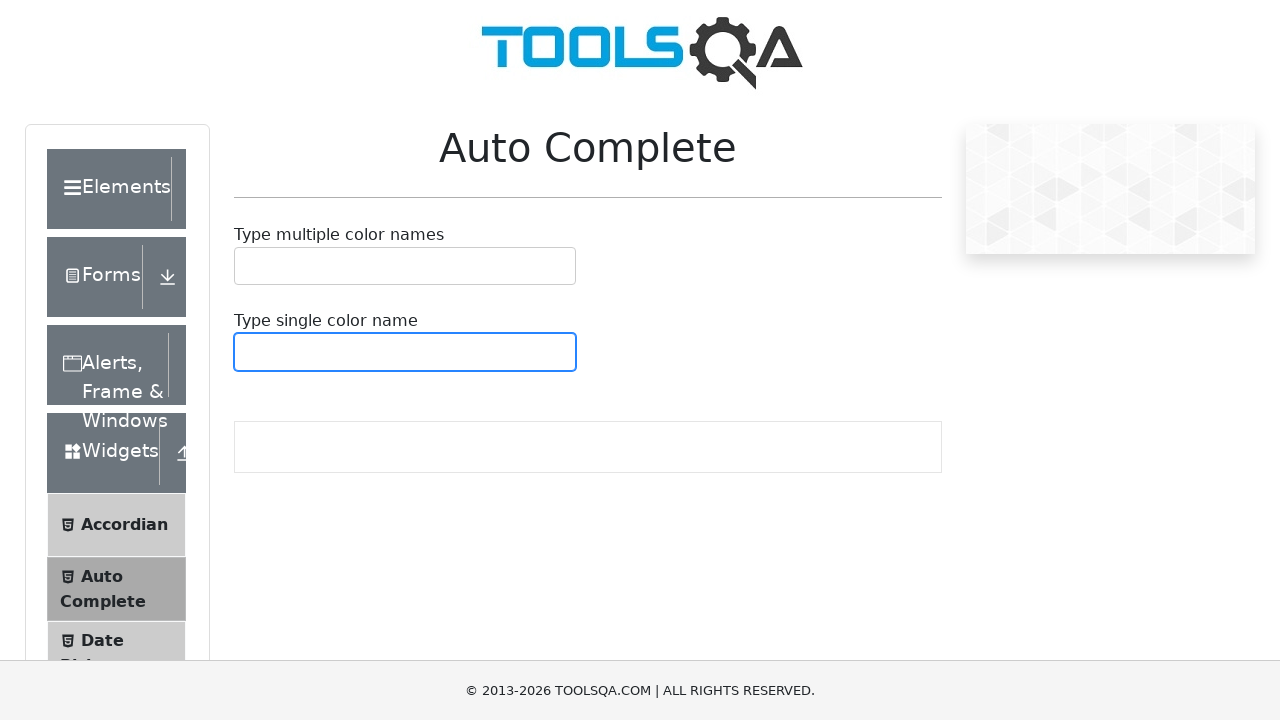

Typed 'a' with Shift held to produce capital 'A'
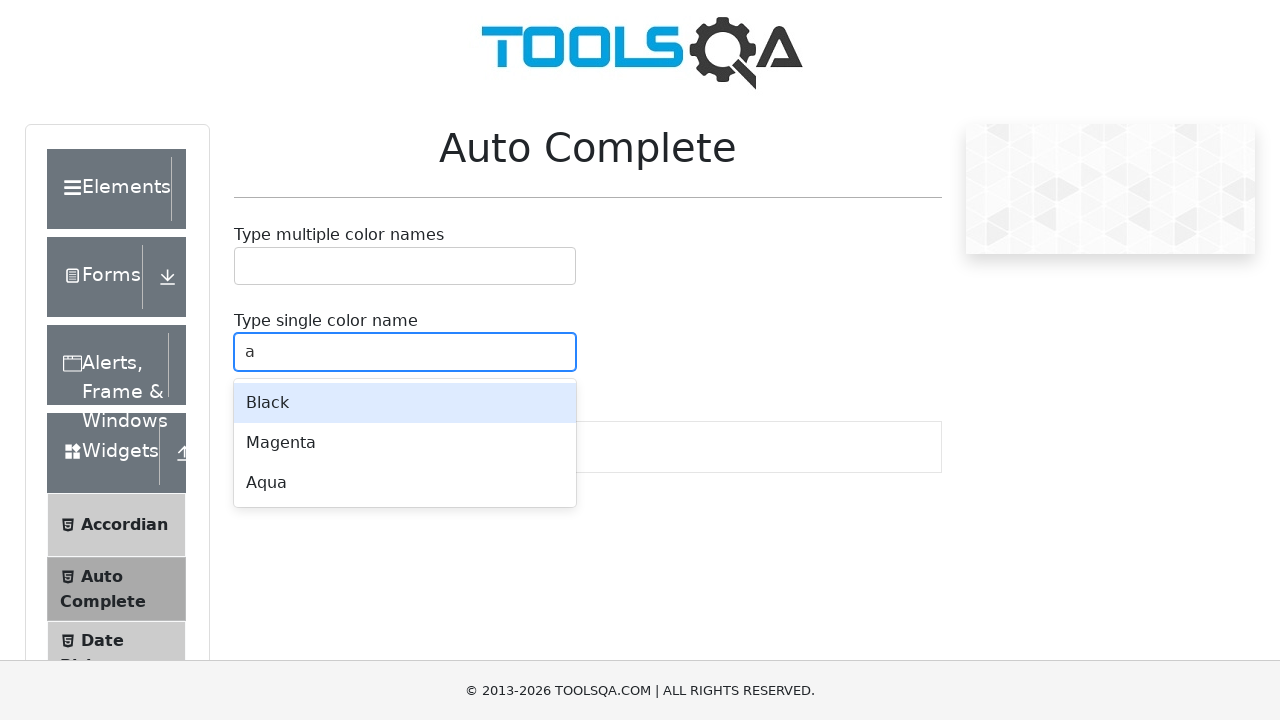

Released Shift key
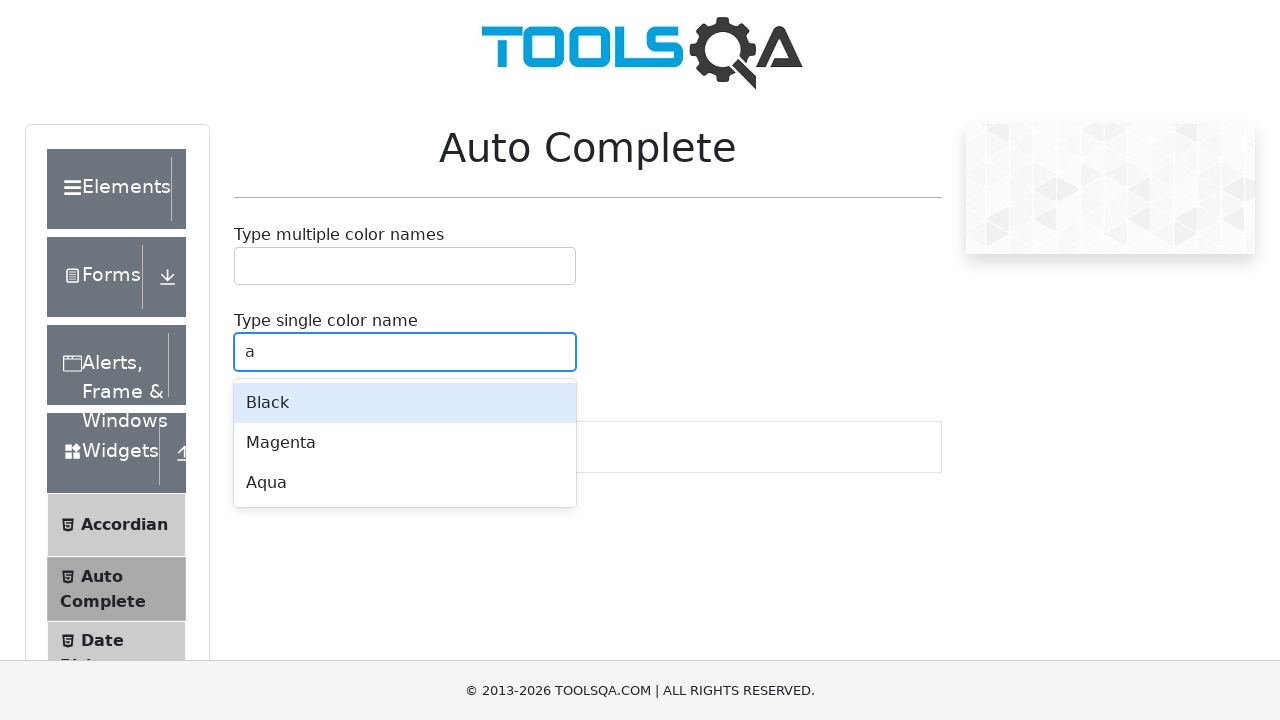

Typed 'hmet' to complete the name 'Ahmet'
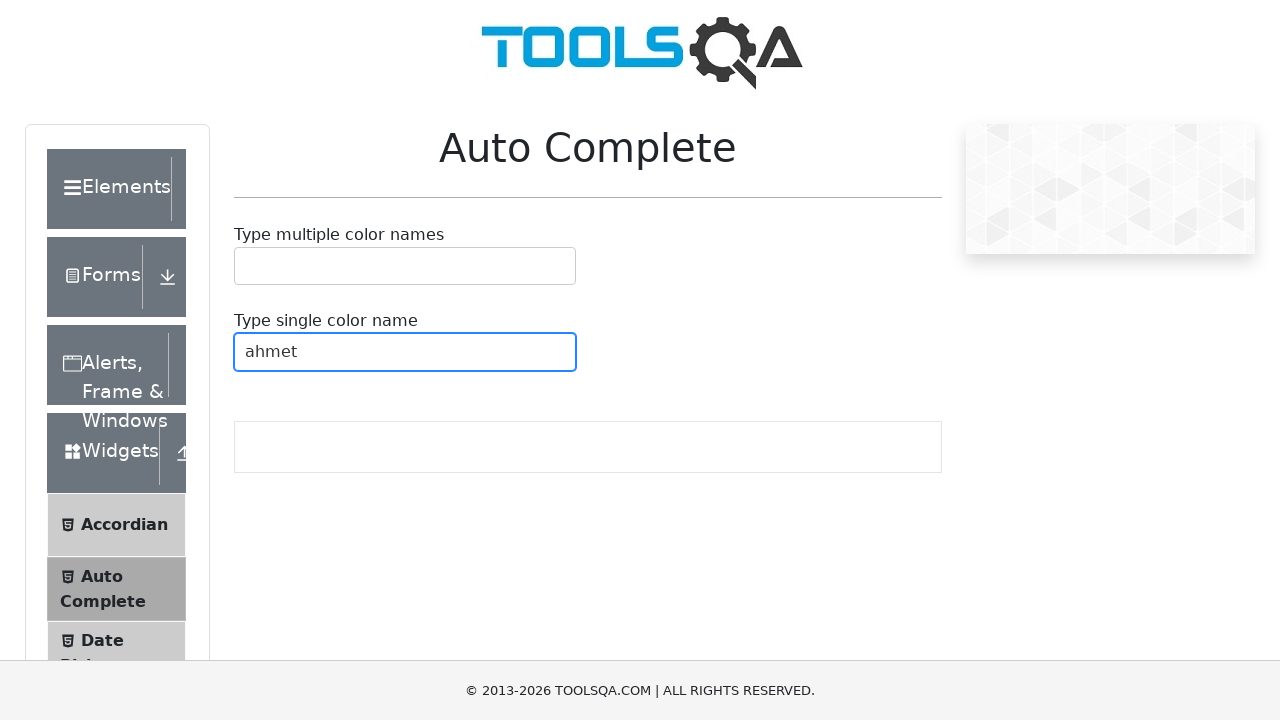

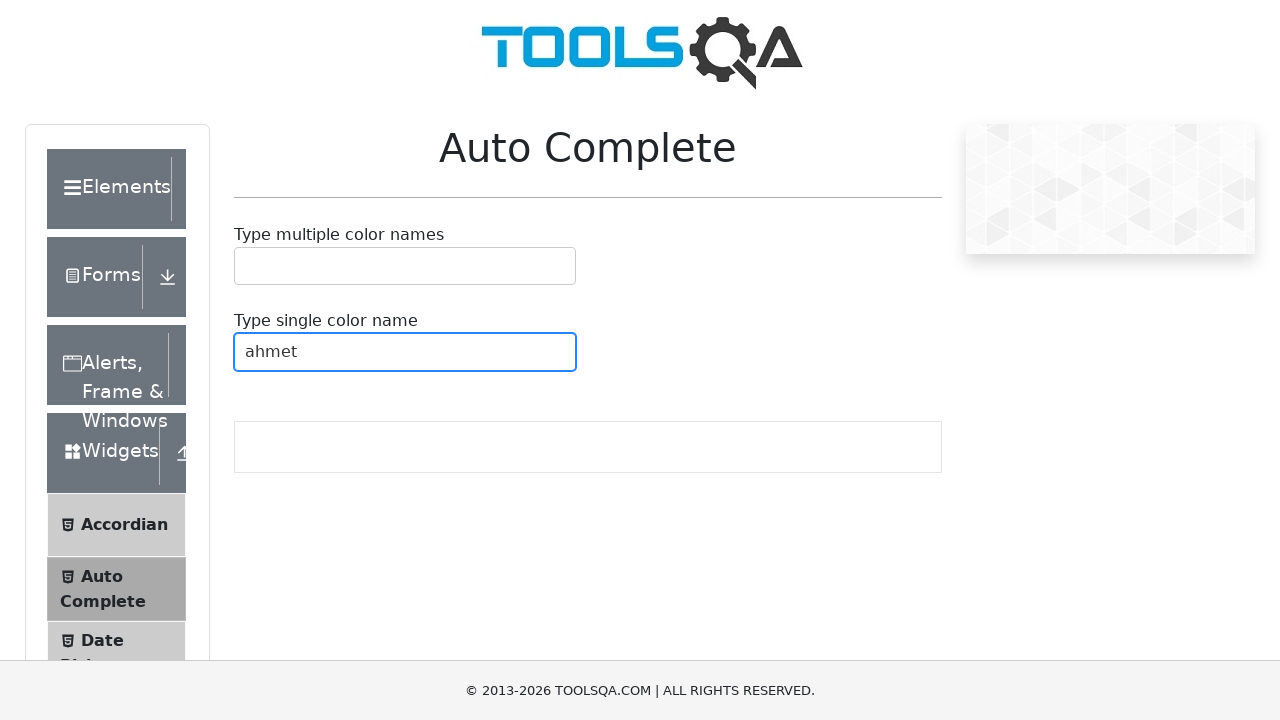